Tests copy and paste functionality by typing text in a text field, selecting it with keyboard shortcuts, cutting it, and pasting it twice to duplicate the text.

Starting URL: https://www.selenium.dev/selenium/web/web-form.html

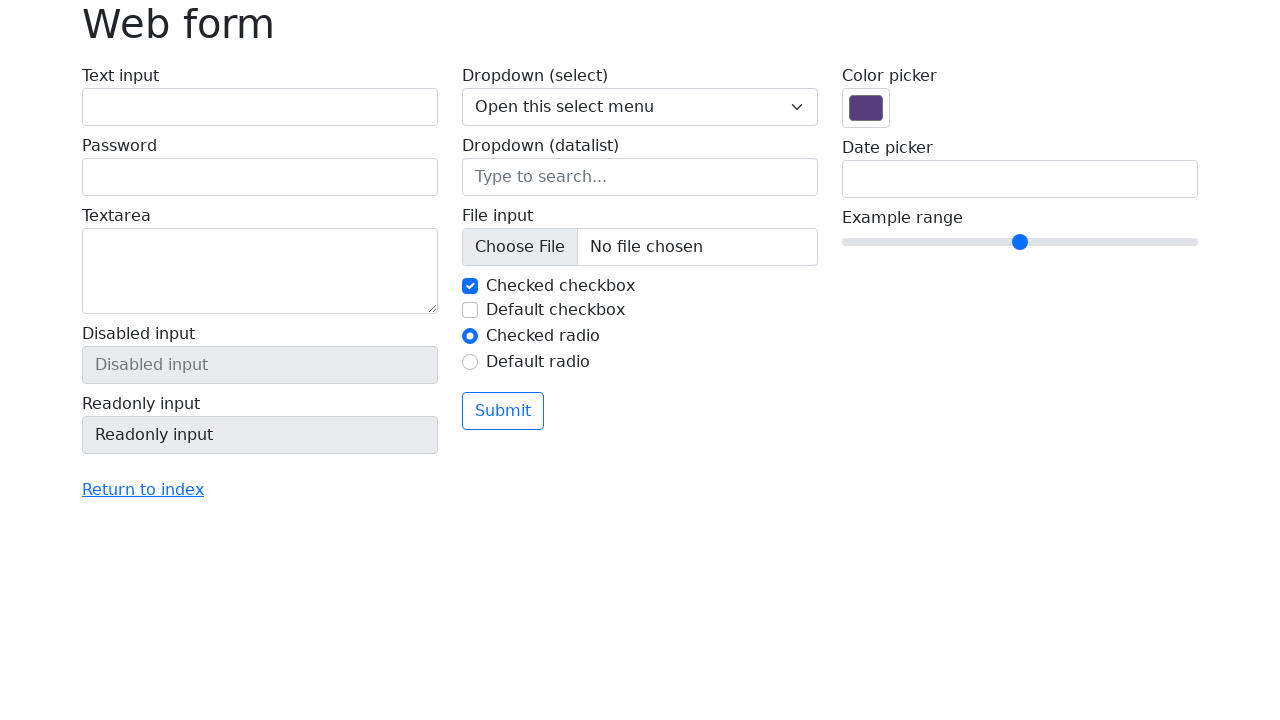

Navigated to Selenium web form page
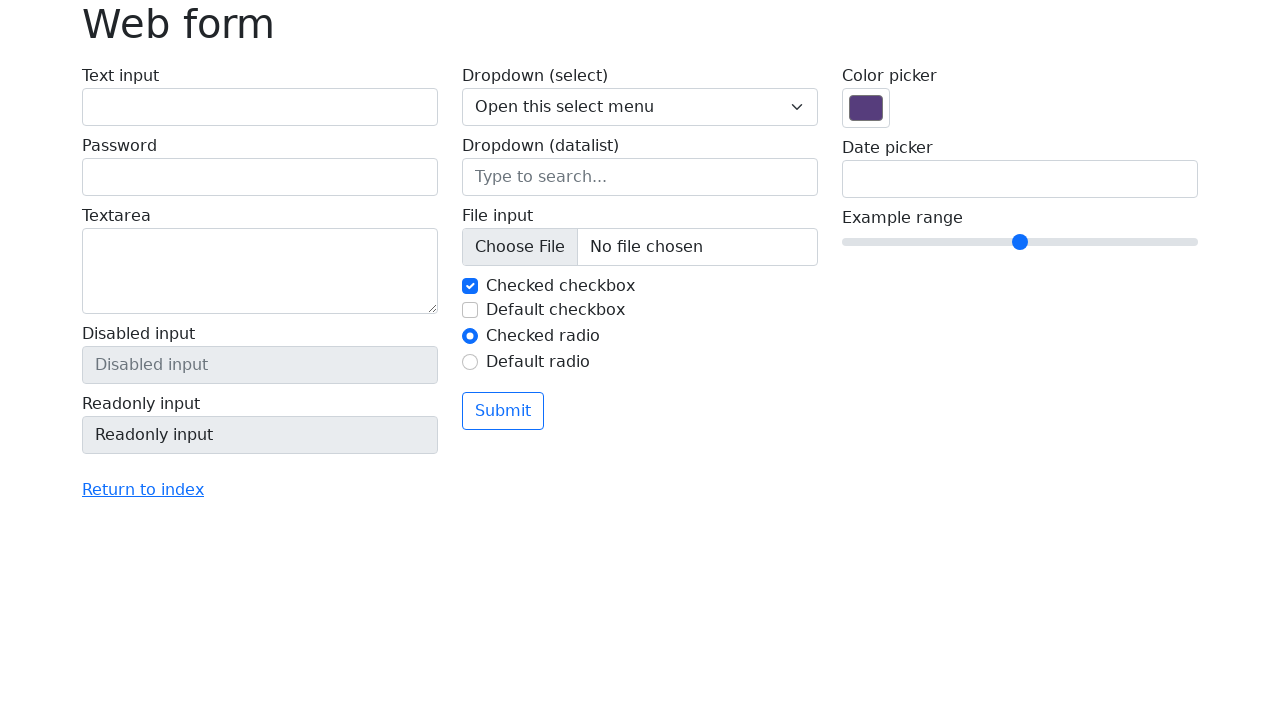

Located text field element
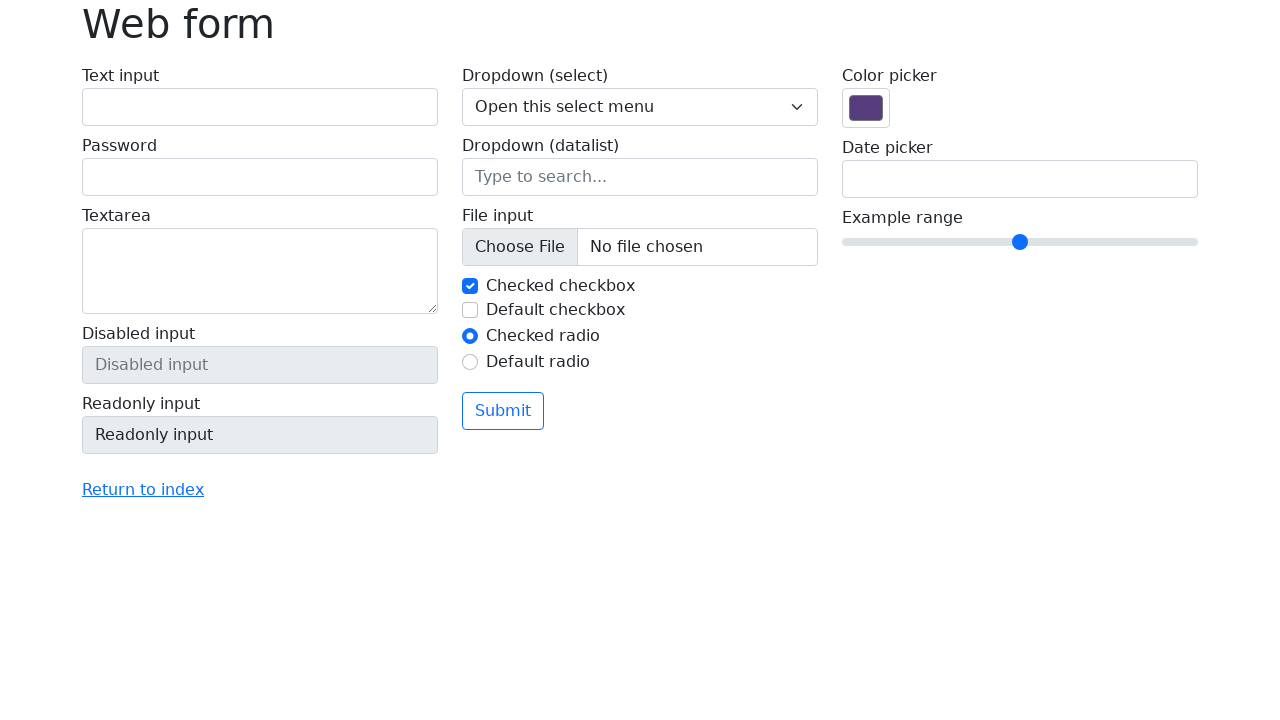

Typed 'Selenium!' into text field on #my-text-id
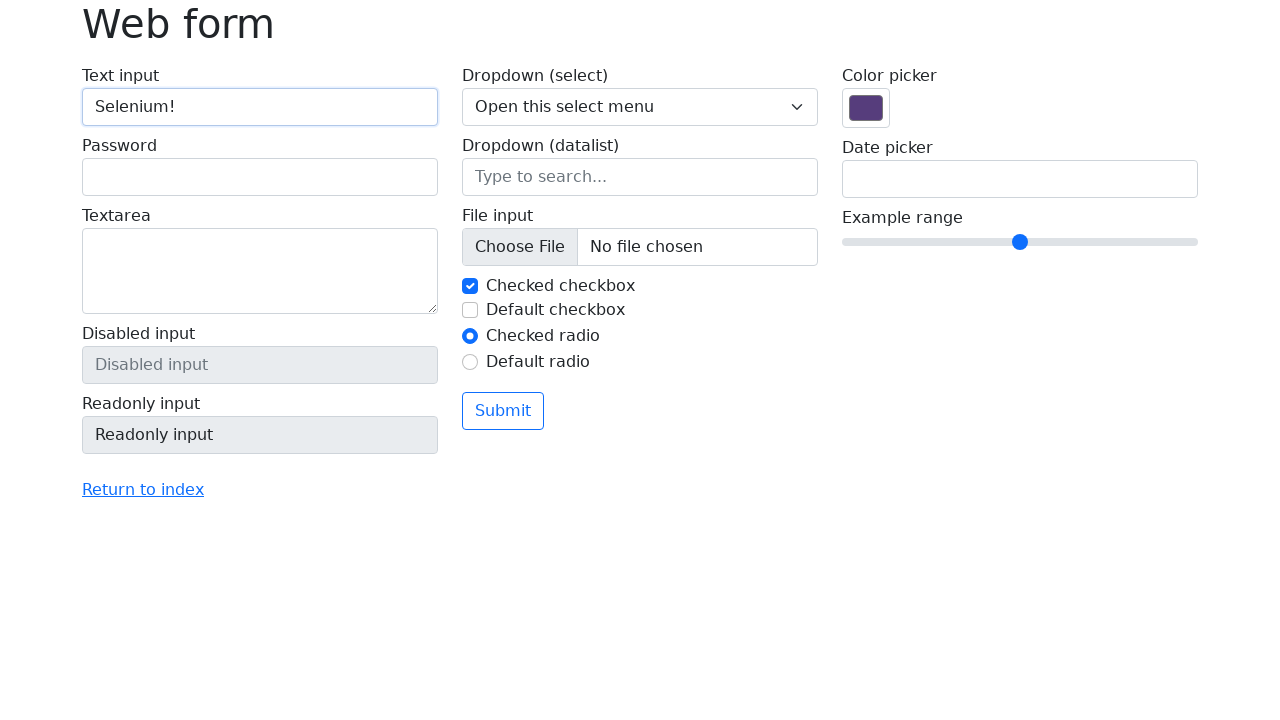

Pressed ArrowLeft to position cursor on #my-text-id
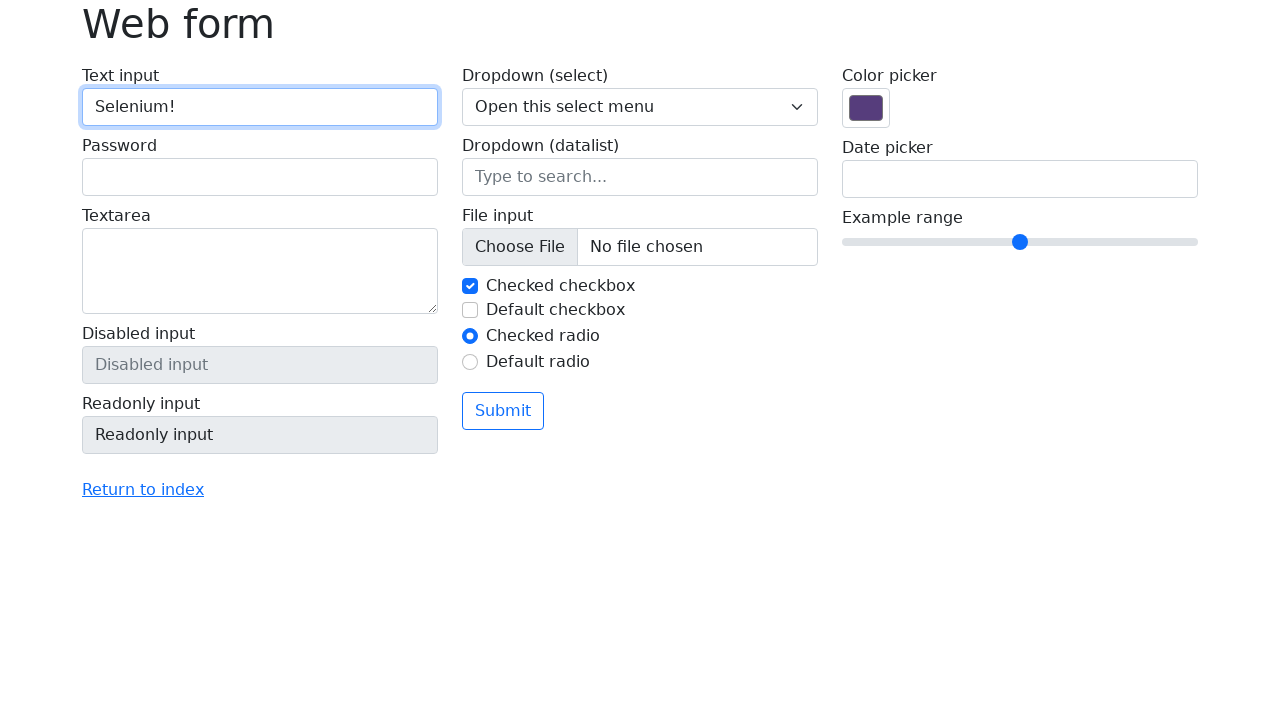

Selected all text using Shift+ArrowUp on #my-text-id
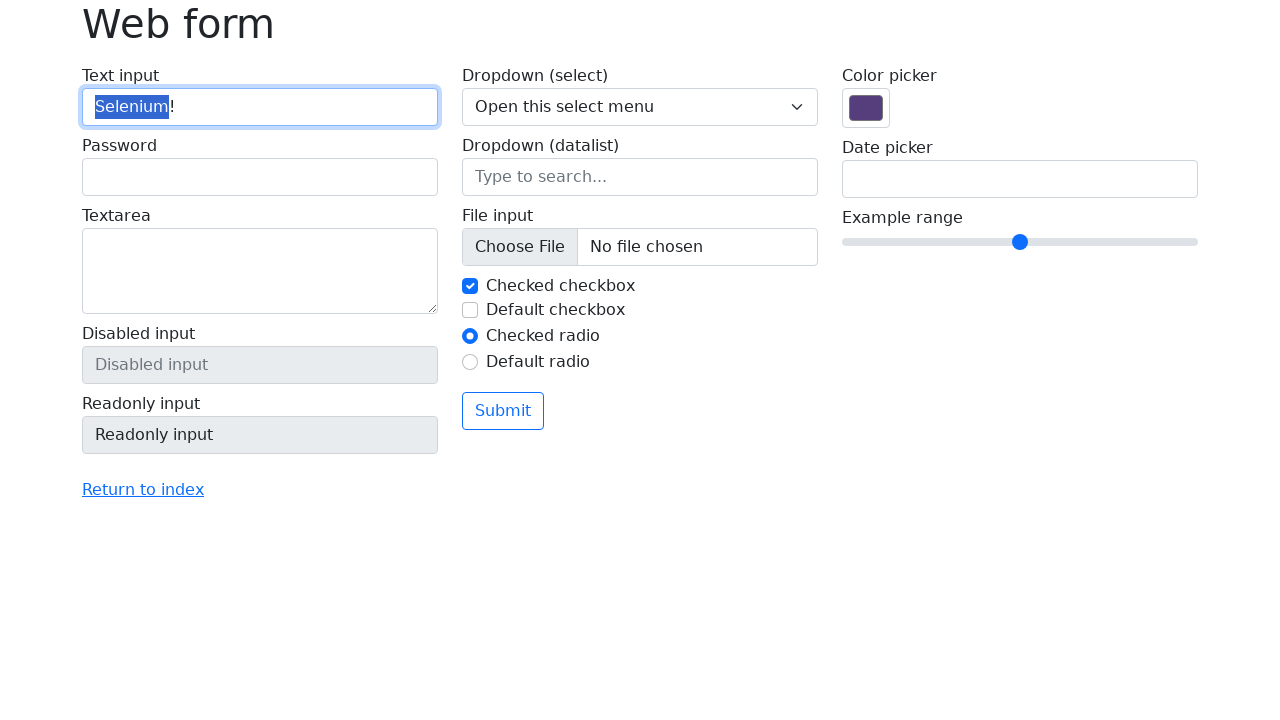

Cut selected text using Ctrl/Cmd+X on #my-text-id
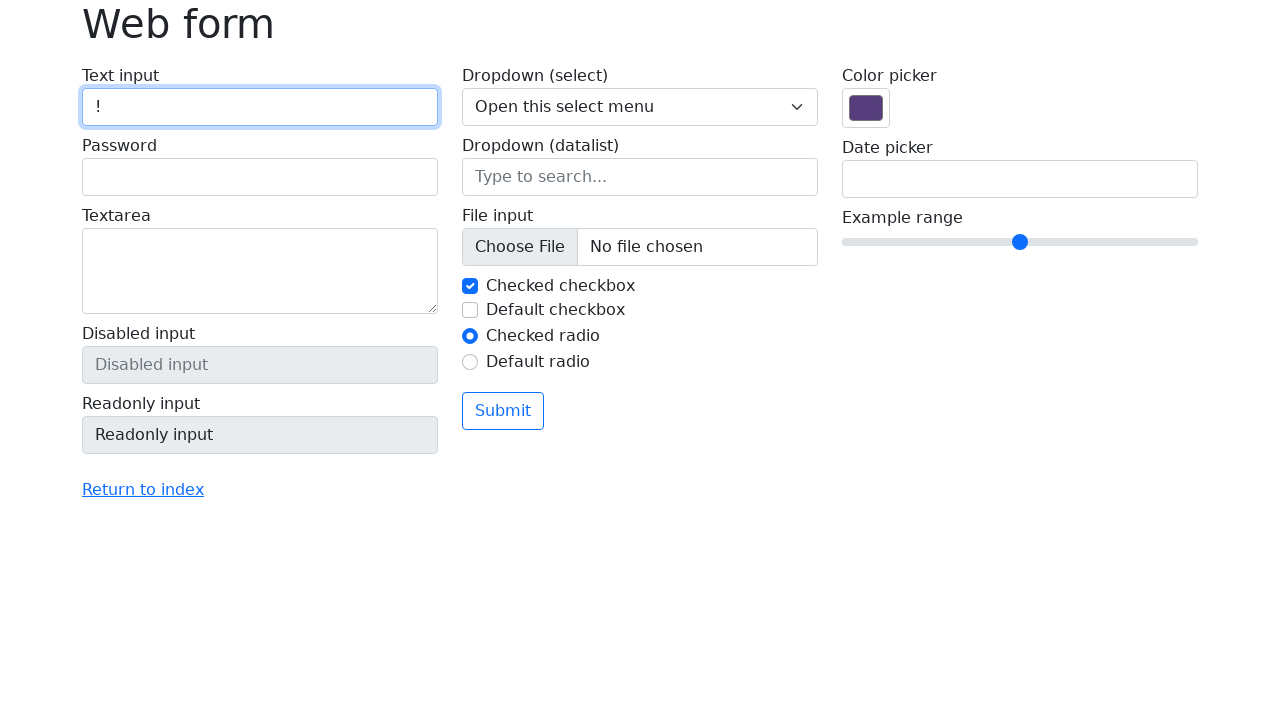

Pasted text first time using Ctrl/Cmd+V on #my-text-id
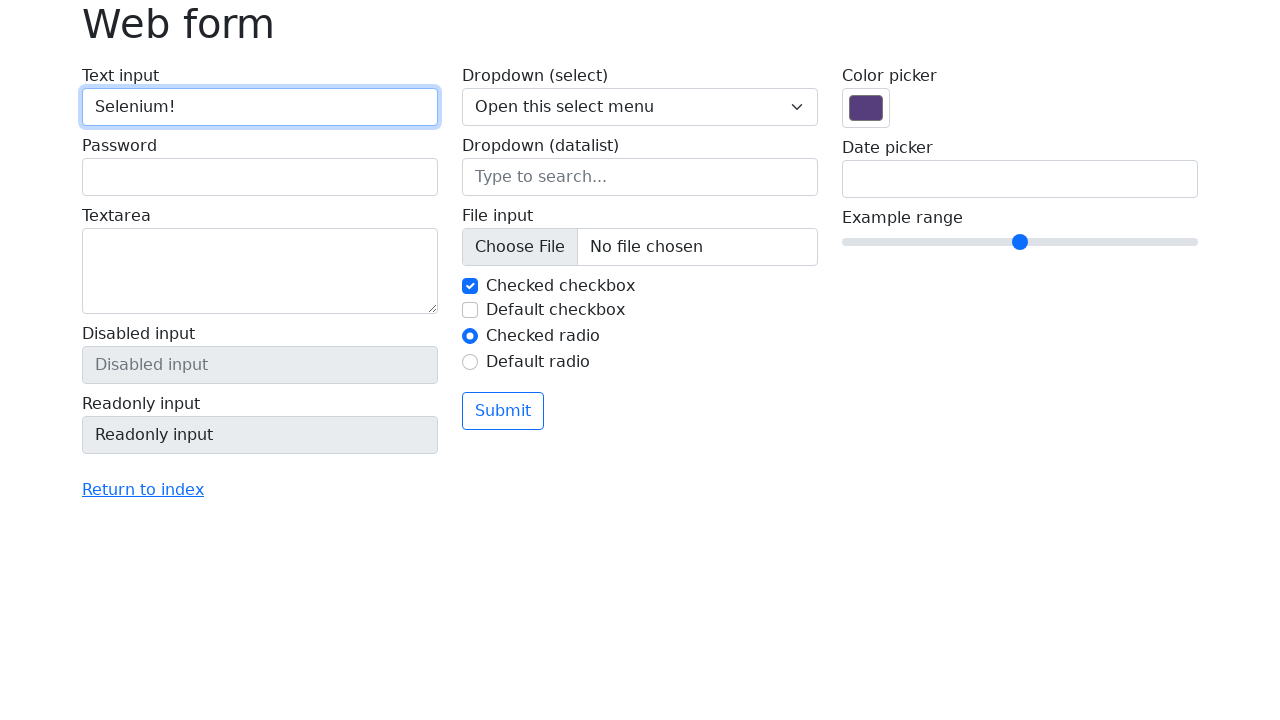

Pasted text second time using Ctrl/Cmd+V on #my-text-id
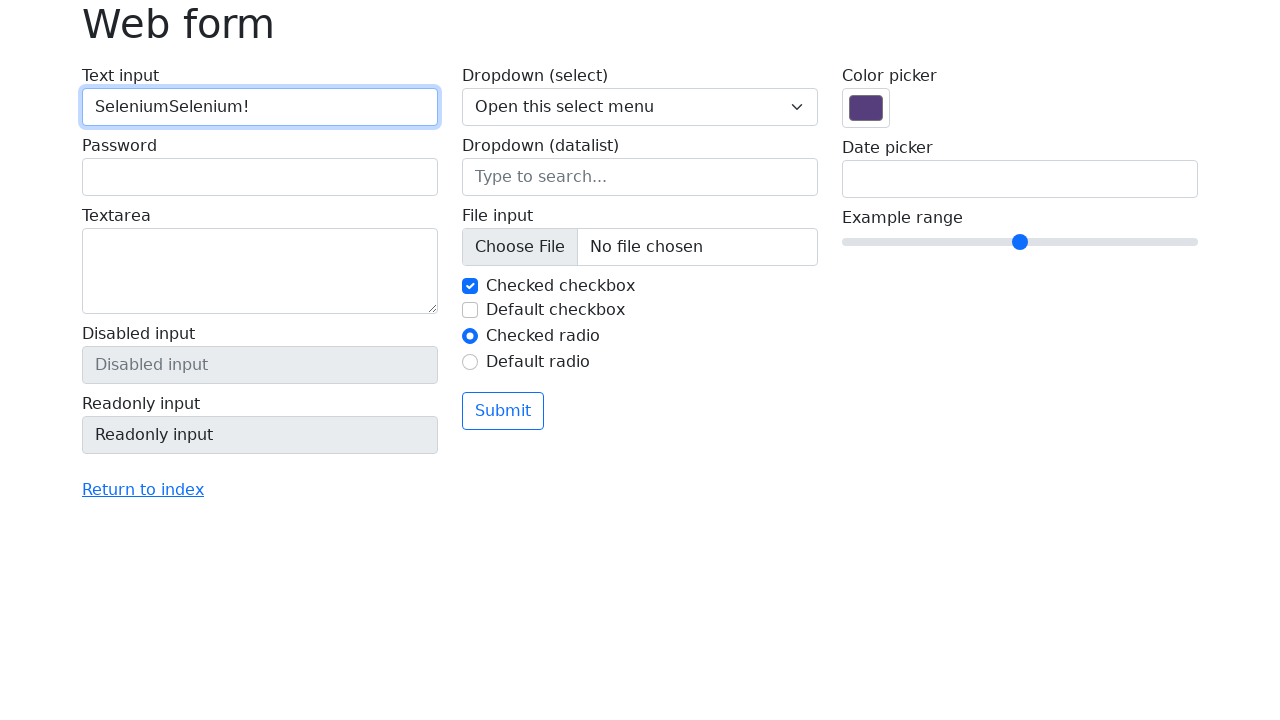

Asserted text field contains 'SeleniumSelenium!' - copy and paste test passed
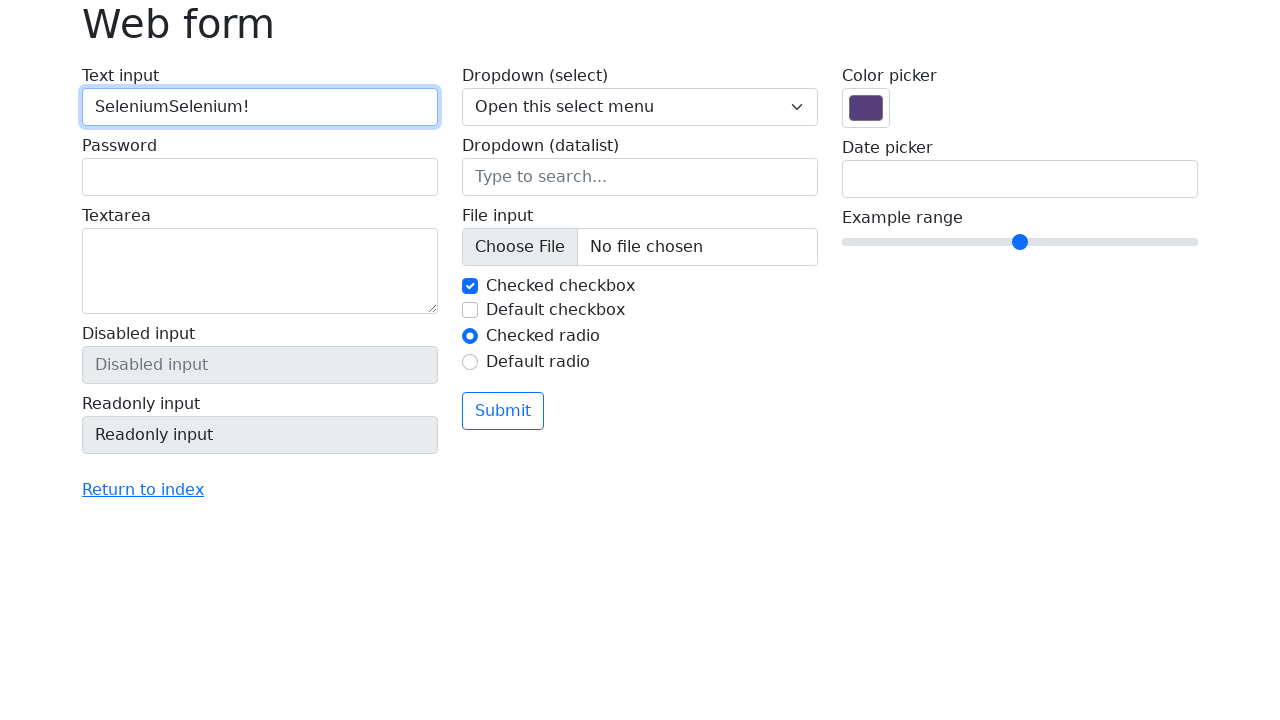

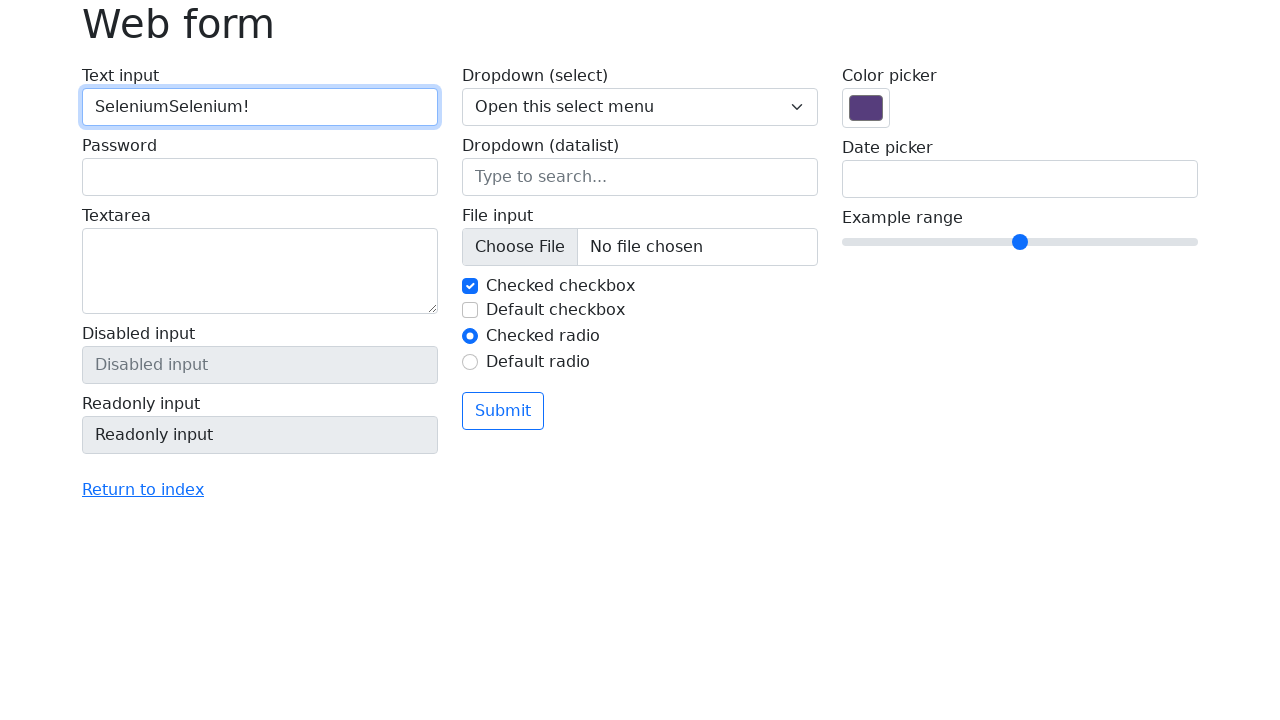